Tests drag and drop functionality on jQuery UI demo page by dragging an element and dropping it onto a target area

Starting URL: https://jqueryui.com/droppable/

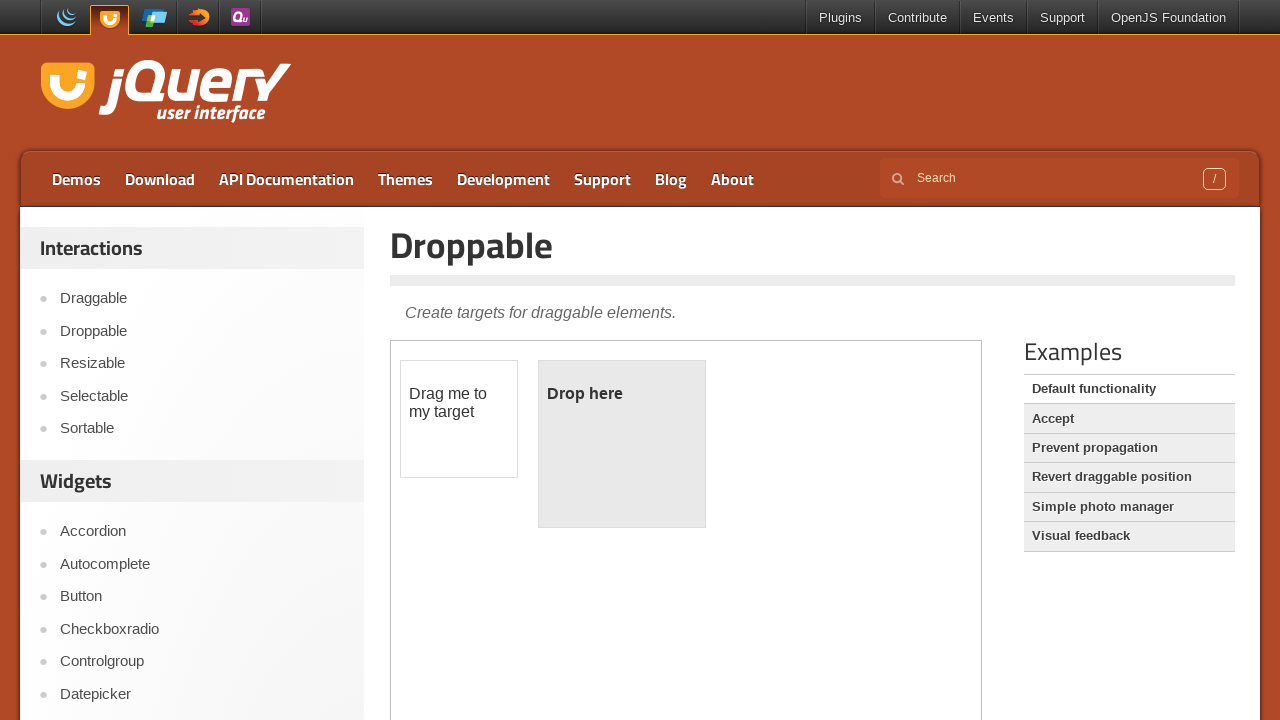

Navigated to jQuery UI droppable demo page
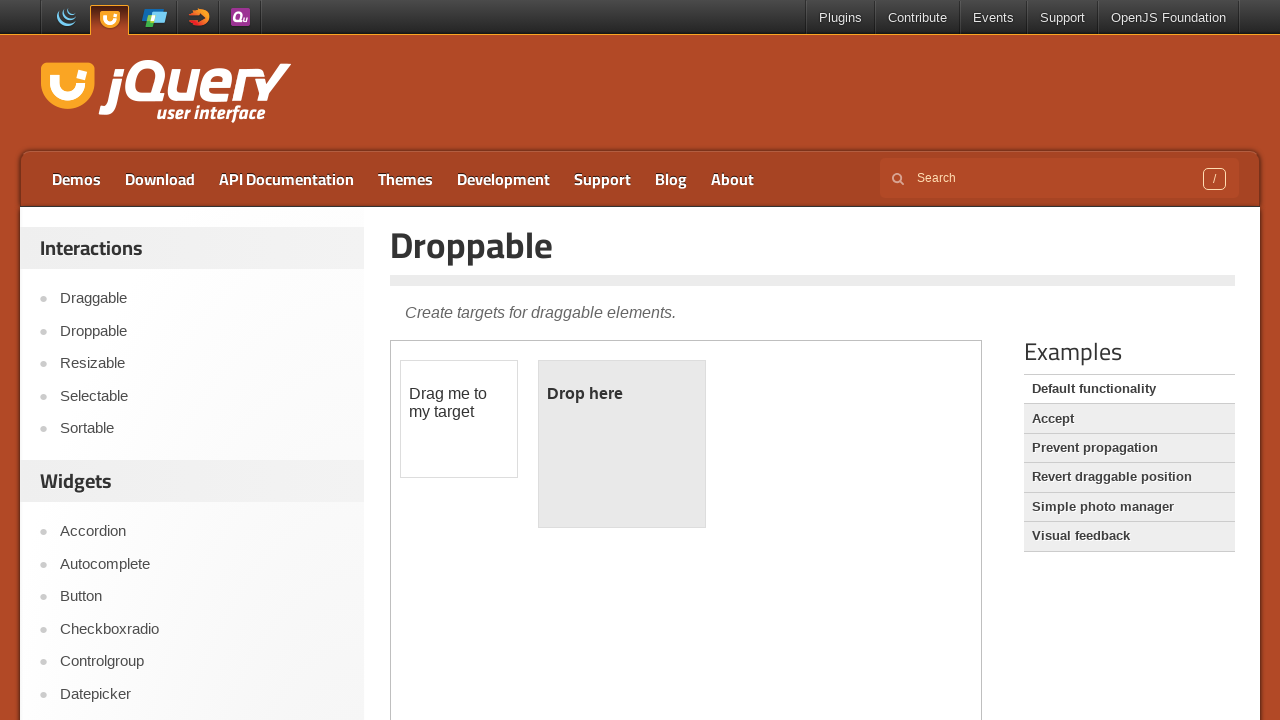

Located demo iframe
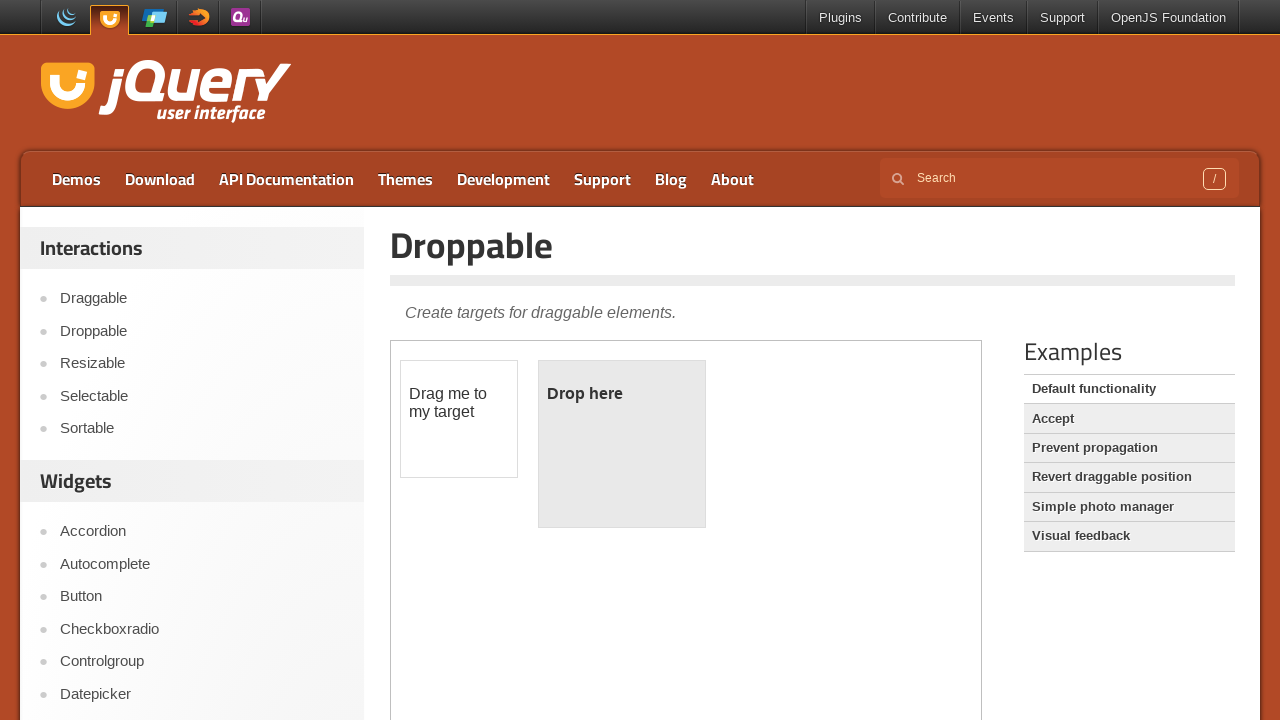

Located draggable element
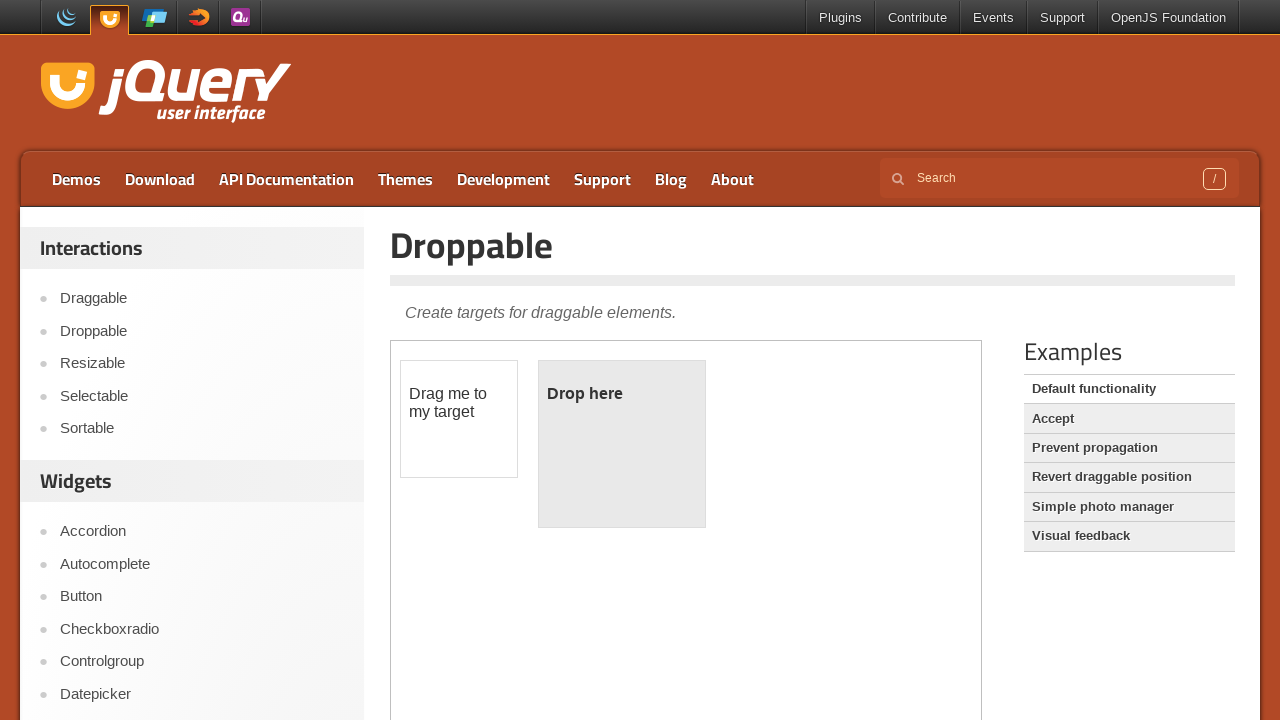

Located droppable target element
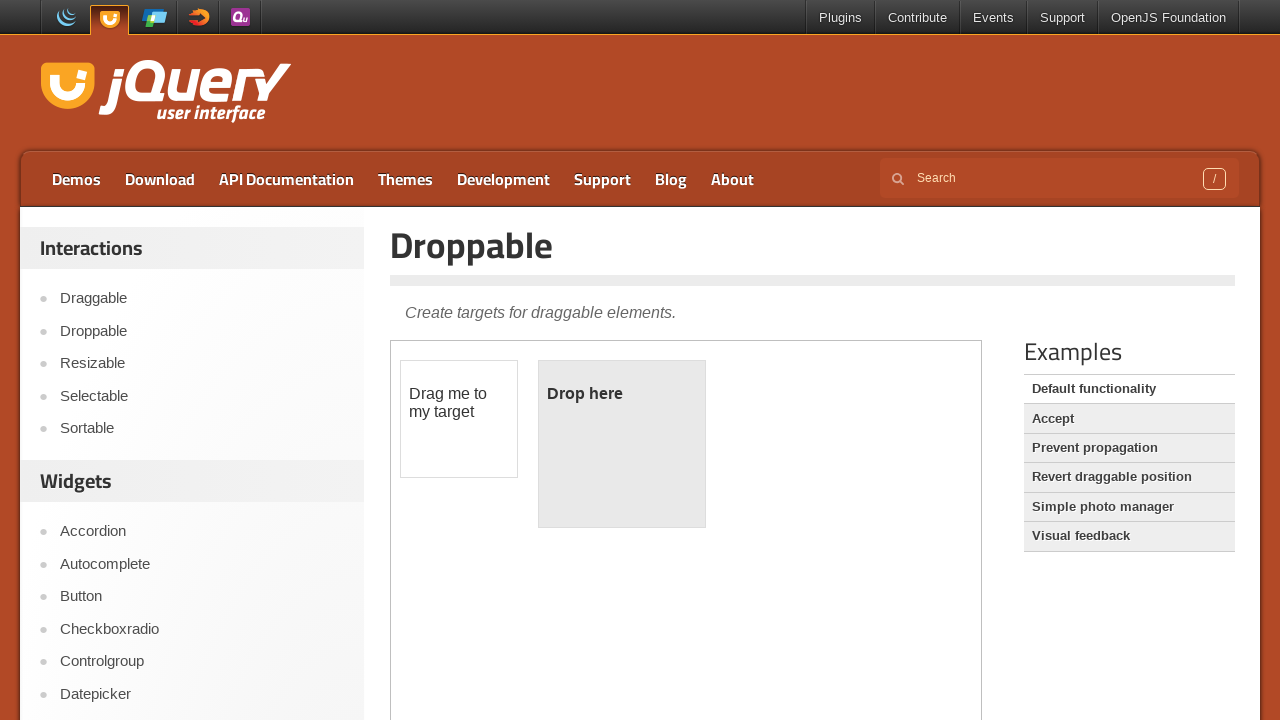

Dragged element onto droppable target at (622, 444)
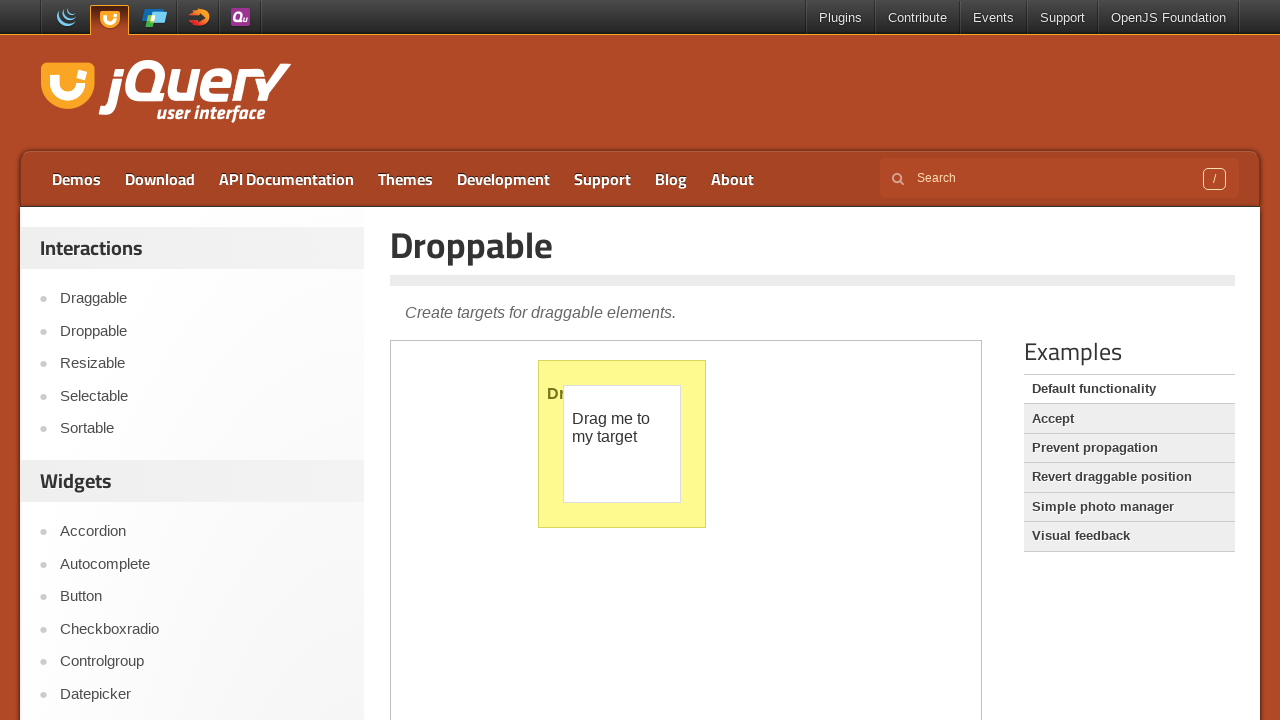

Retrieved droppable text content: 
	Dropped!

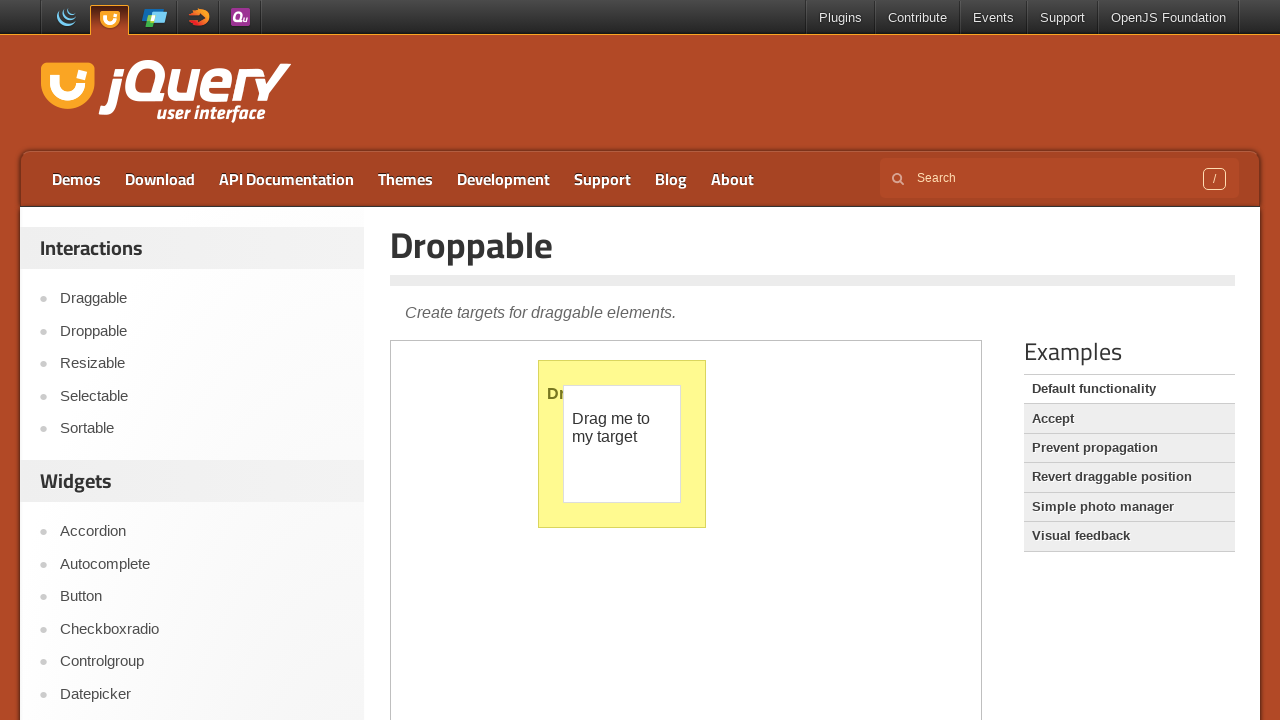

Printed dropped text to console
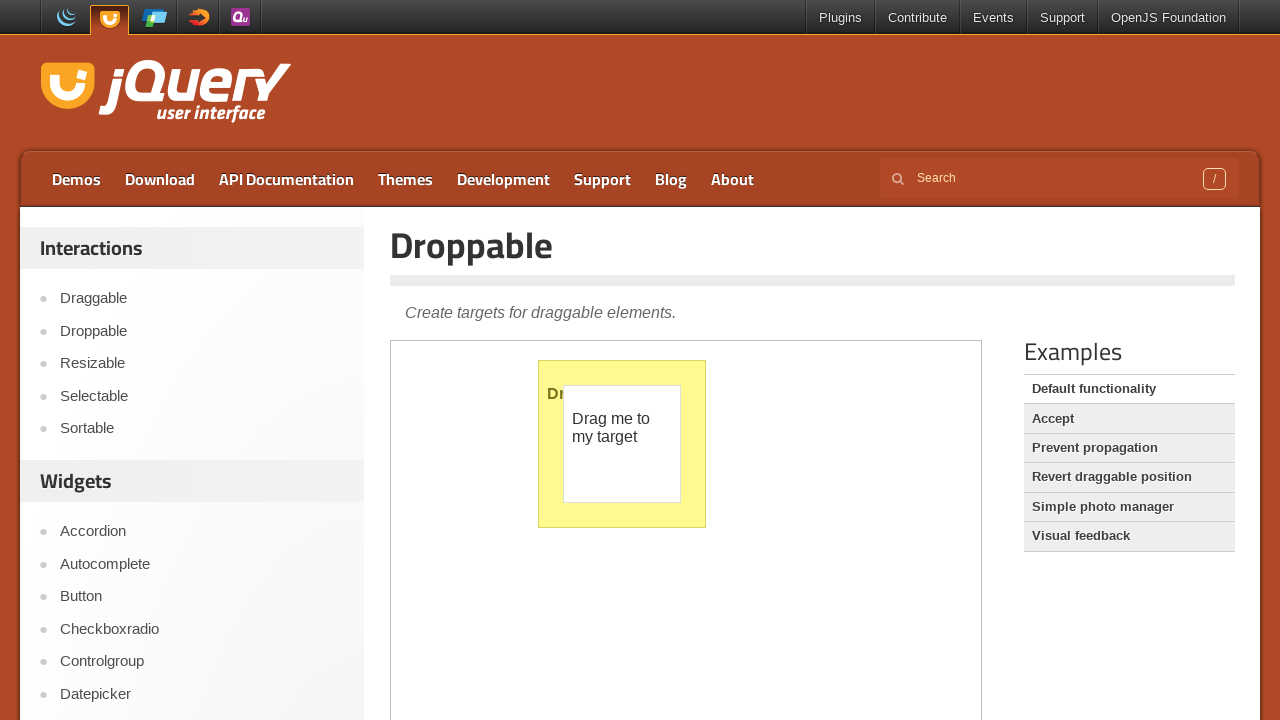

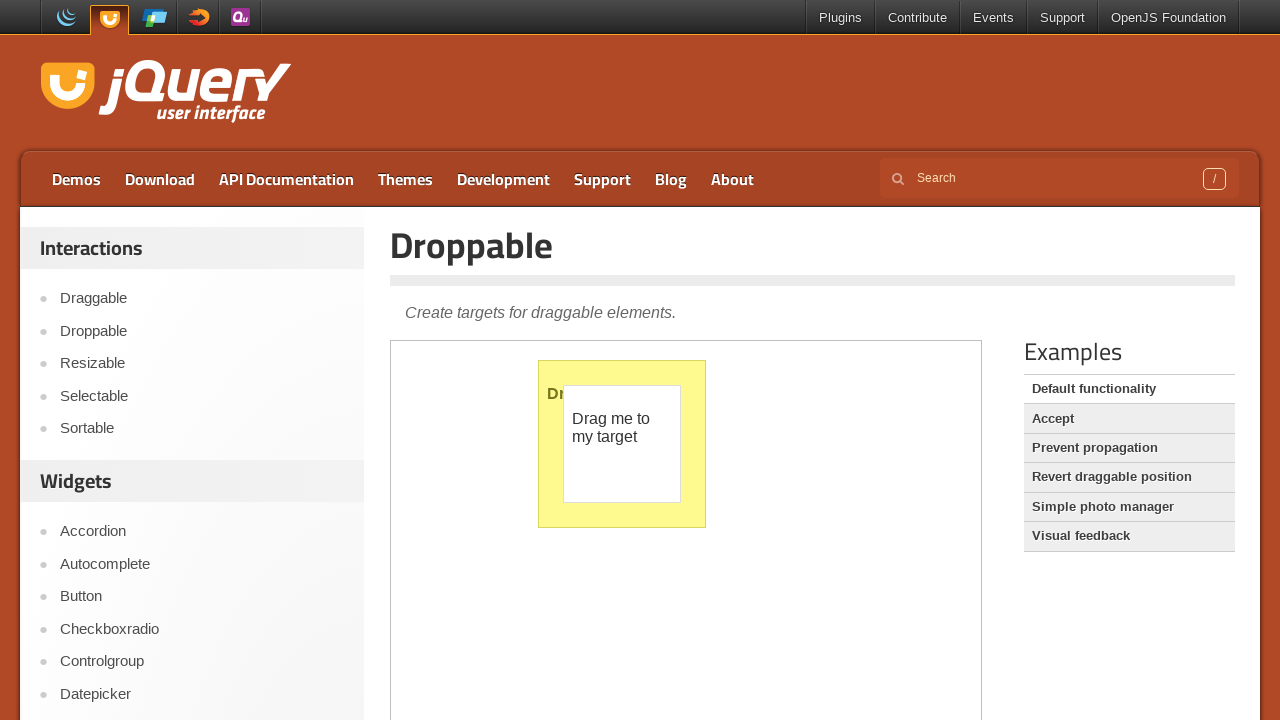